Tests multi-window/tab handling by opening a new tab, navigating to a different page, extracting text from a course link, then switching back to the original tab and filling a form field with the extracted text.

Starting URL: https://rahulshettyacademy.com/angularpractice/

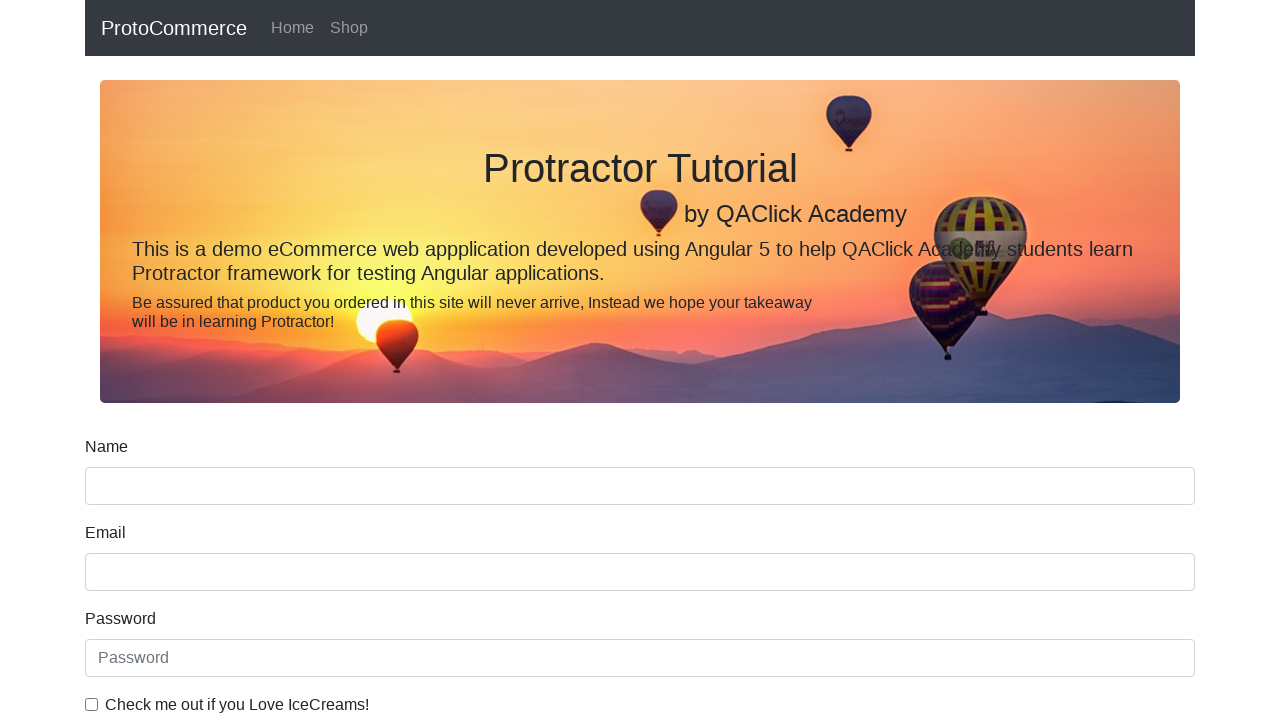

Opened a new tab/page
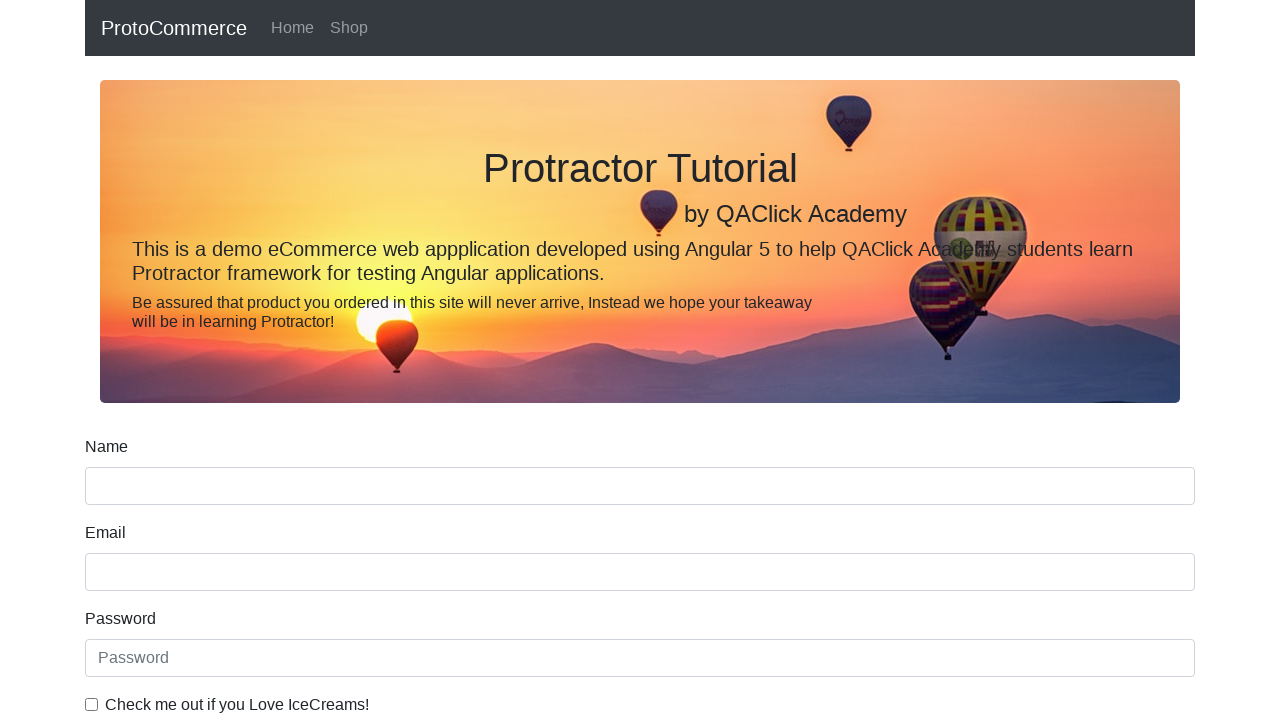

Navigated new tab to https://rahulshettyacademy.com/
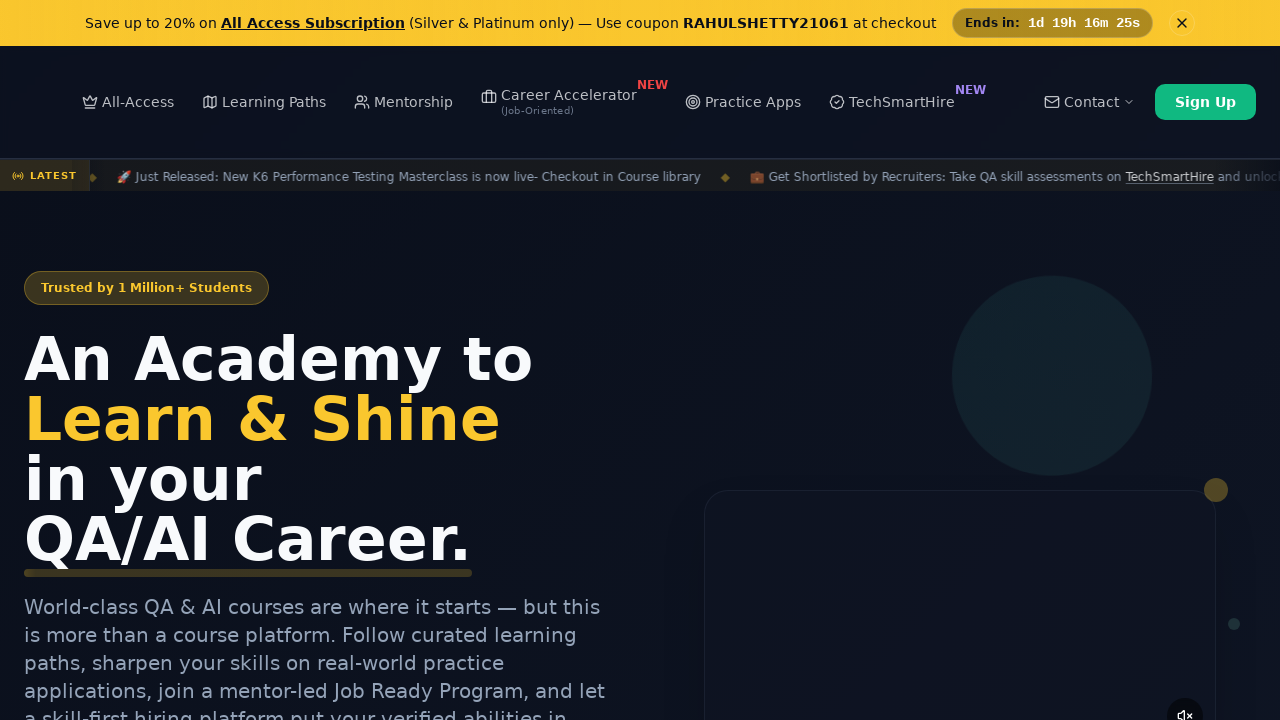

Waited for course links to load on the new tab
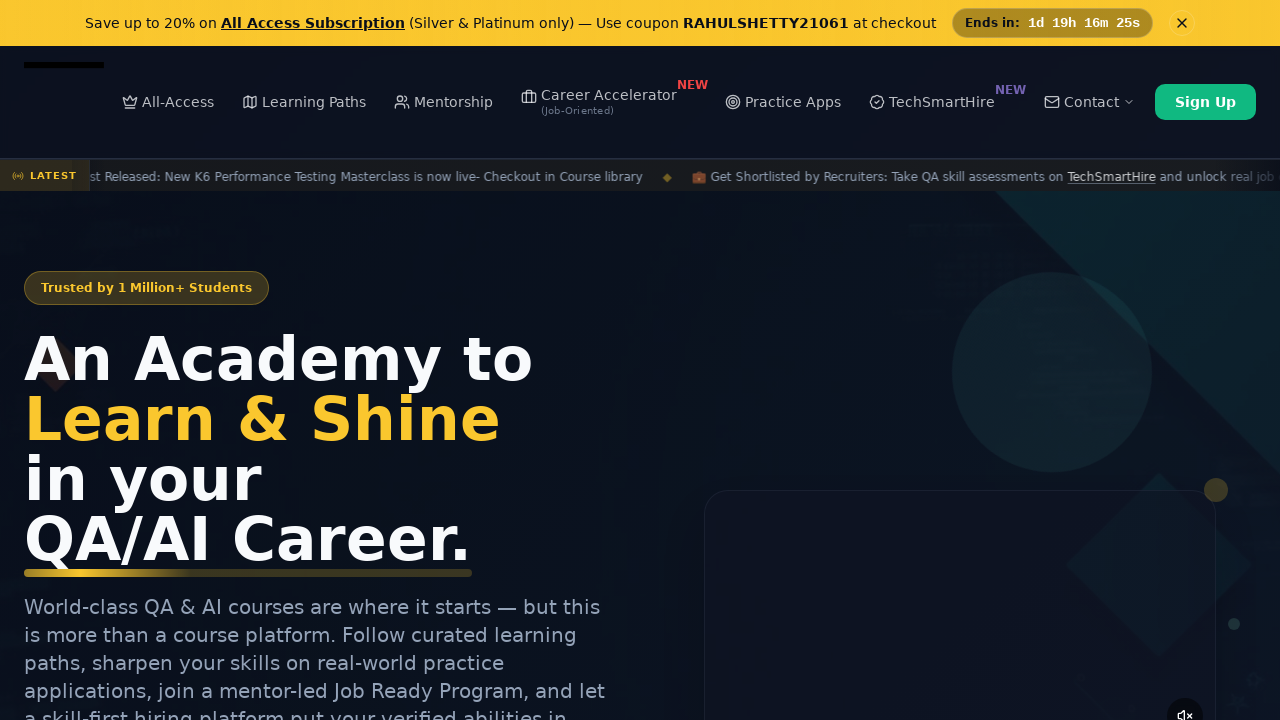

Located all course links on the new tab
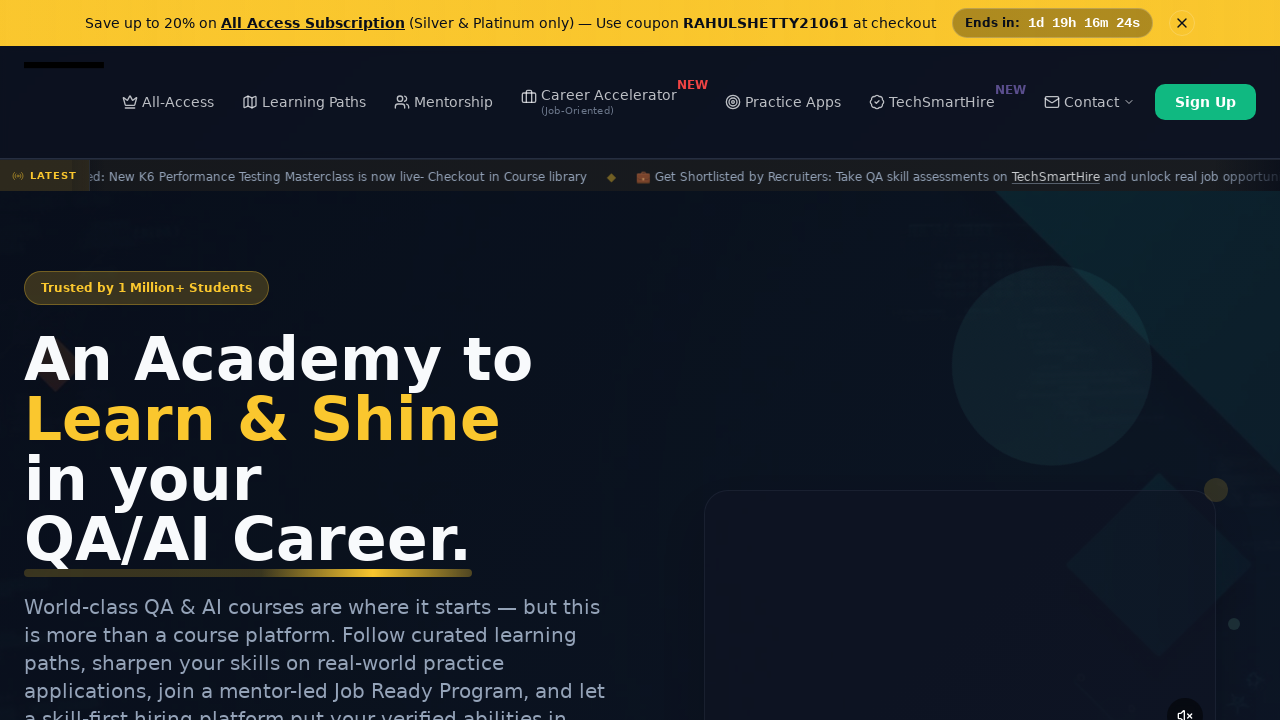

Extracted course name from second link: 'Playwright Testing'
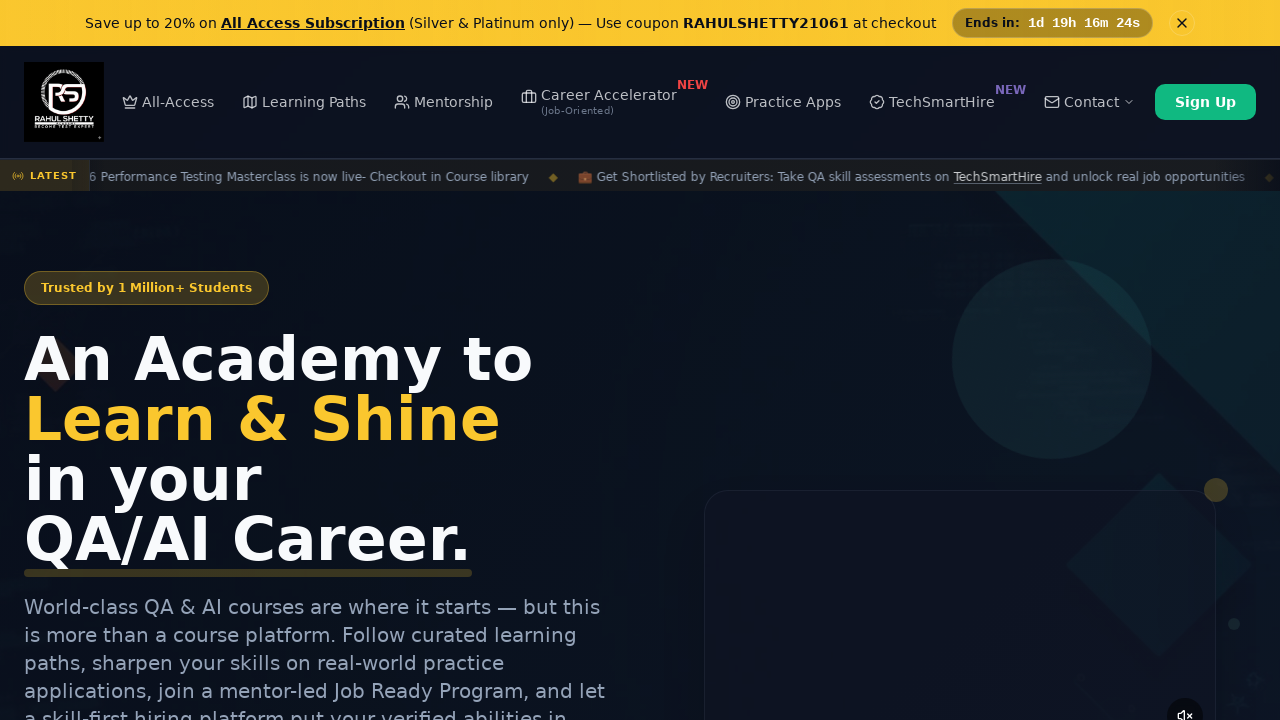

Switched back to original tab
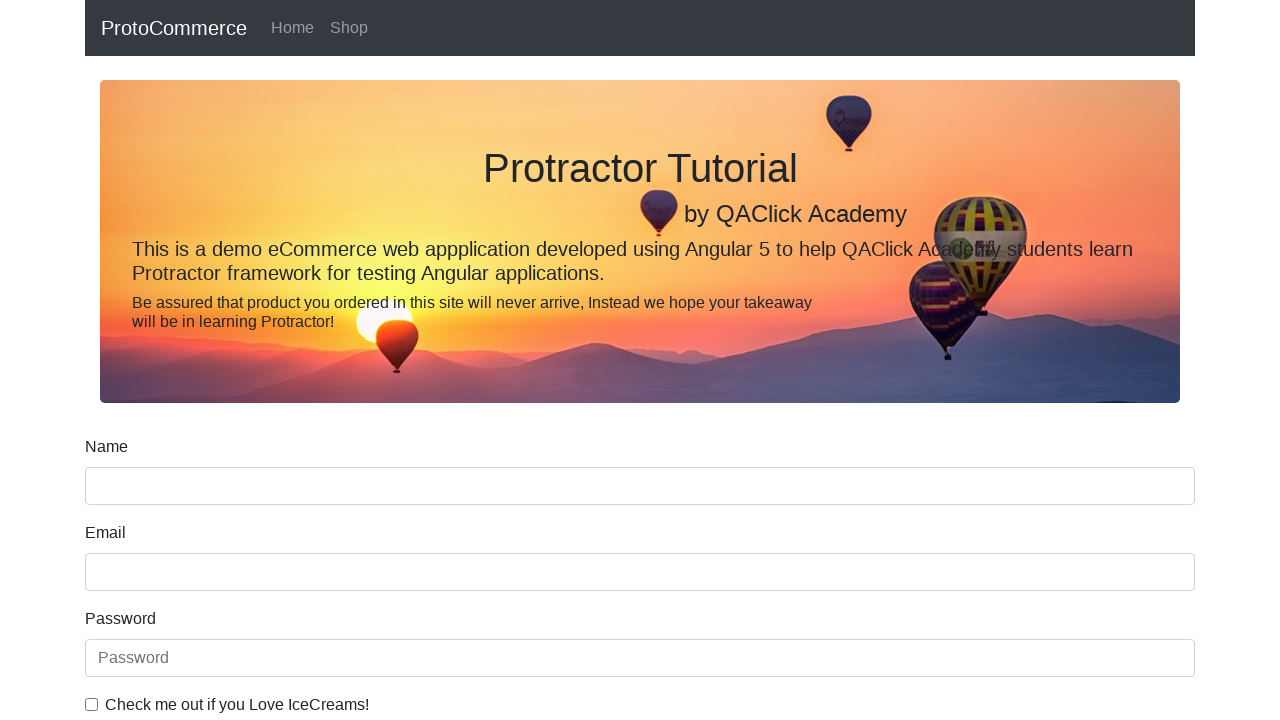

Filled name field with extracted course name: 'Playwright Testing' on input[name='name']
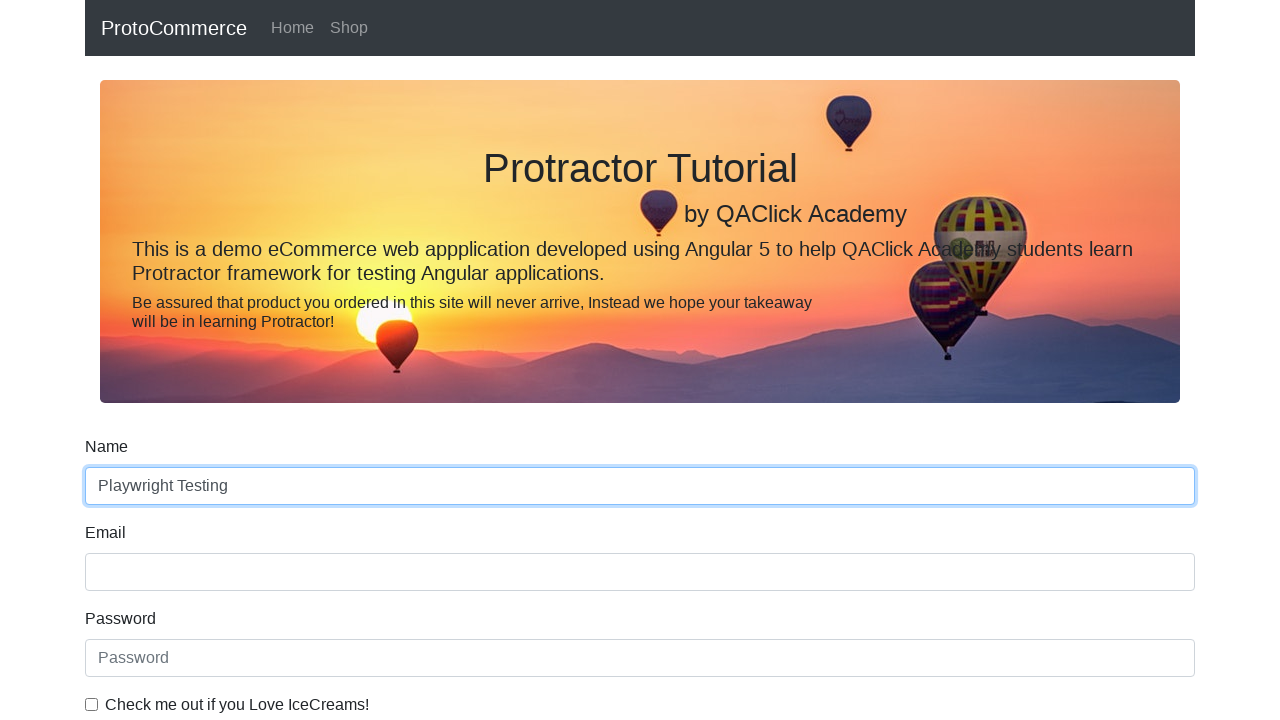

Closed the new tab
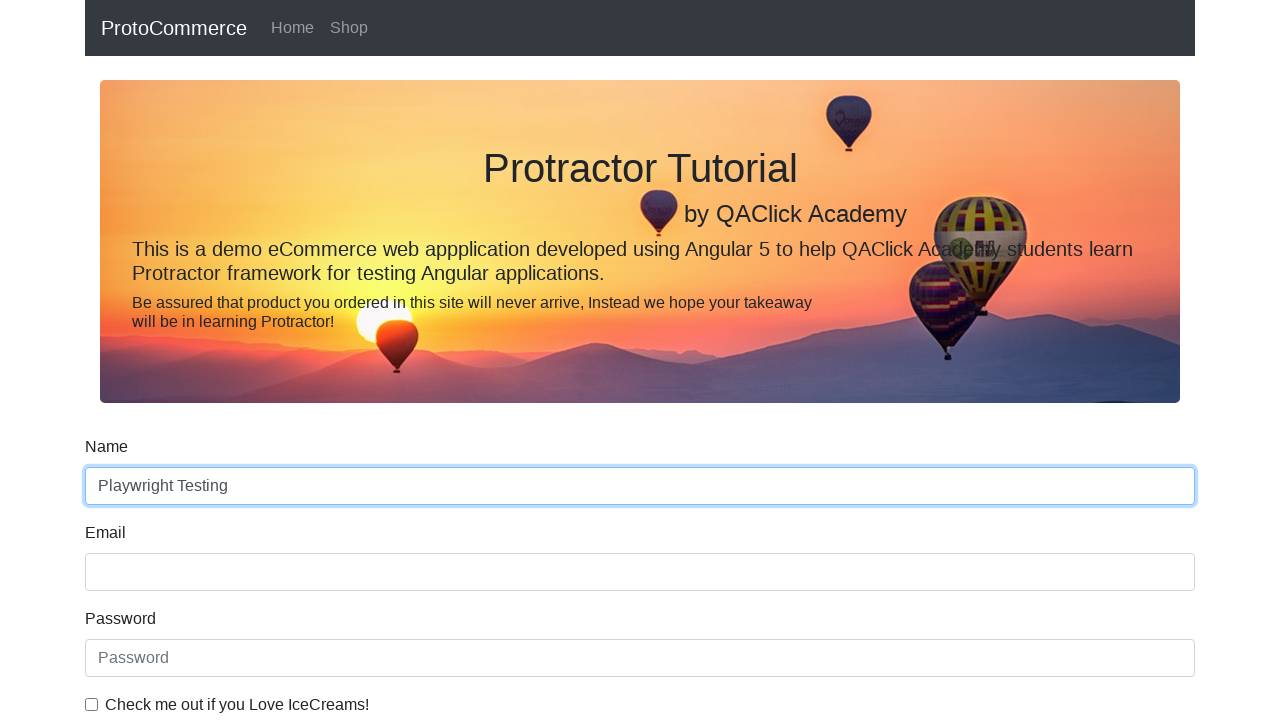

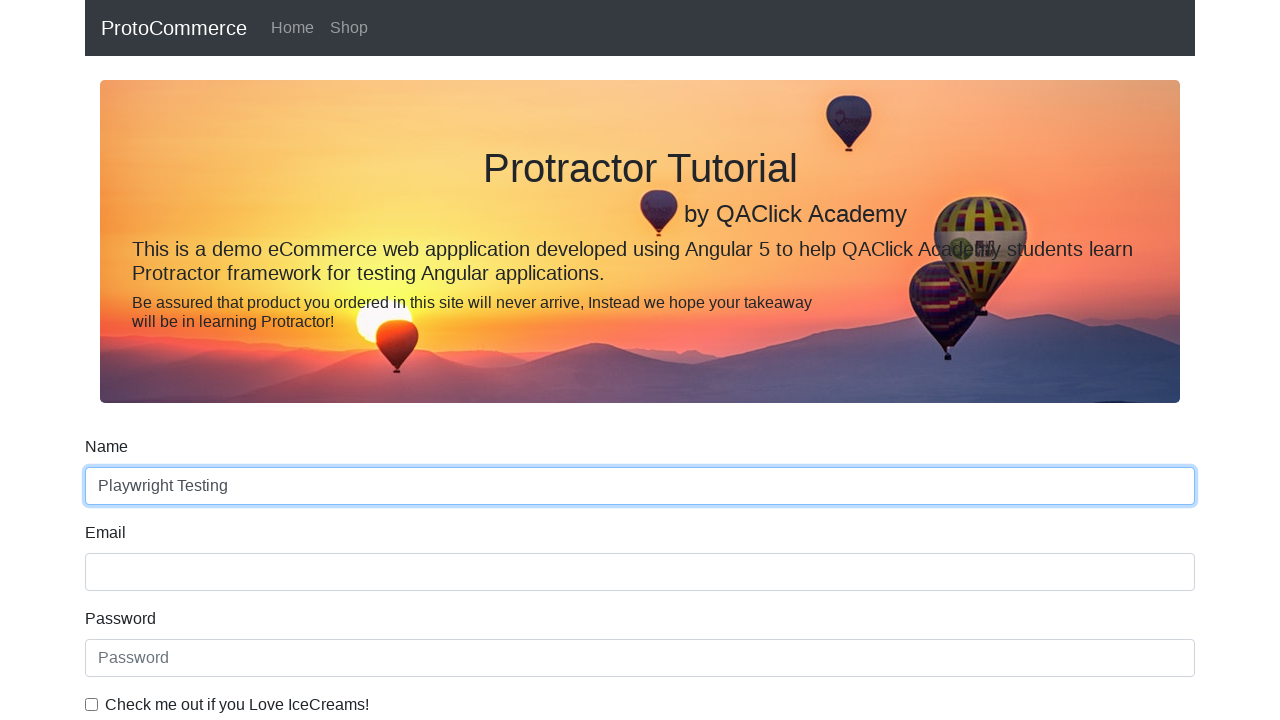